Tests file upload functionality by selecting a file through the upload button on a file upload demo page

Starting URL: https://leafground.com/file.xhtml

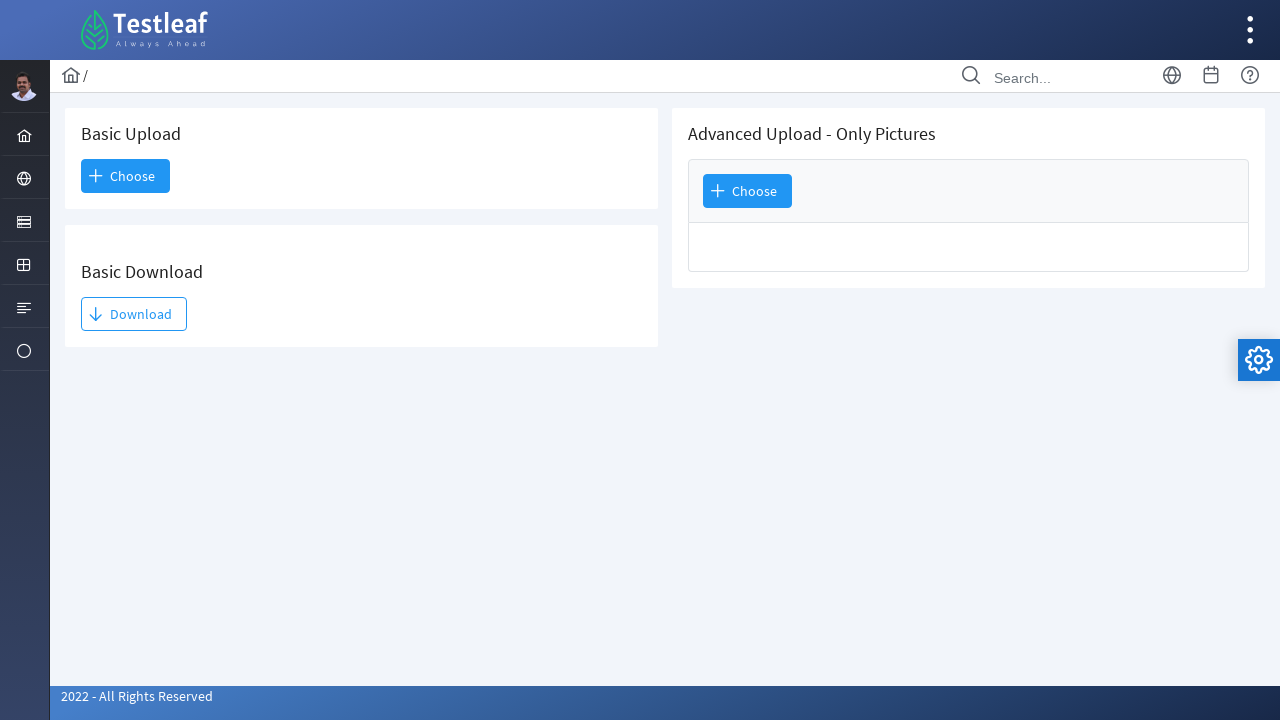

Created temporary test file for upload
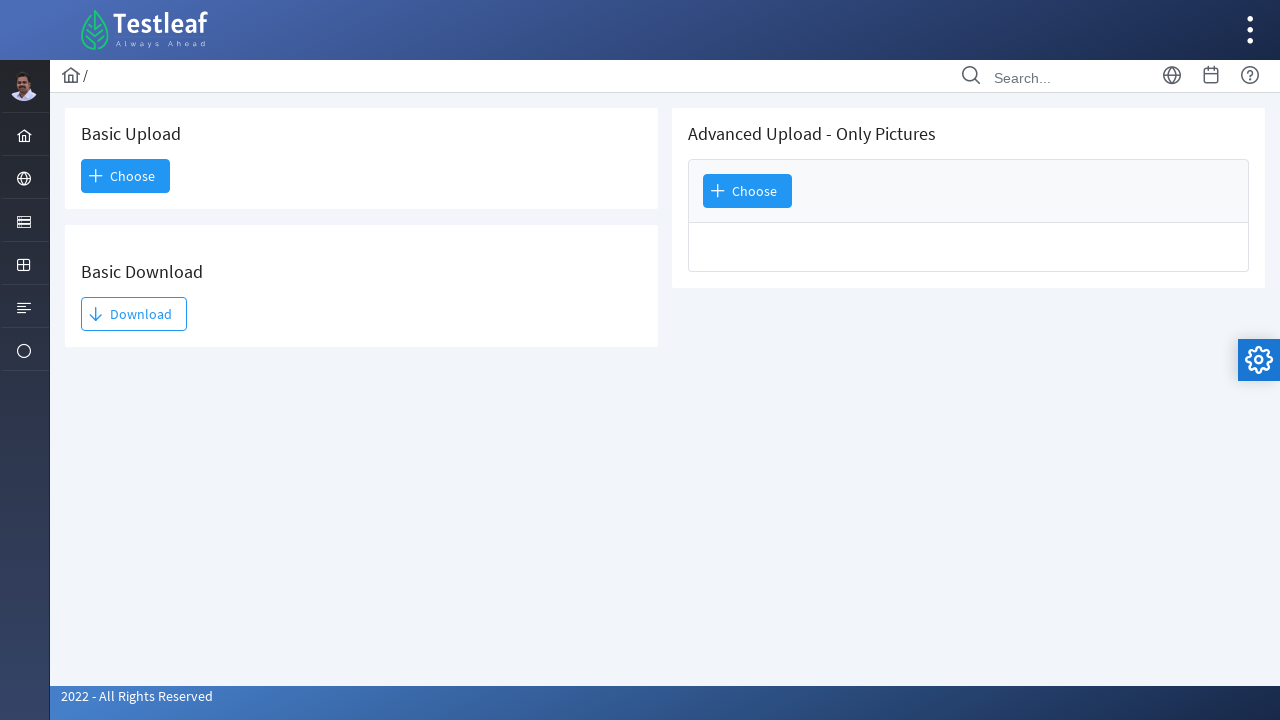

Clicked file upload button and triggered file chooser dialog at (129, 176) on #j_idt88\:j_idt89
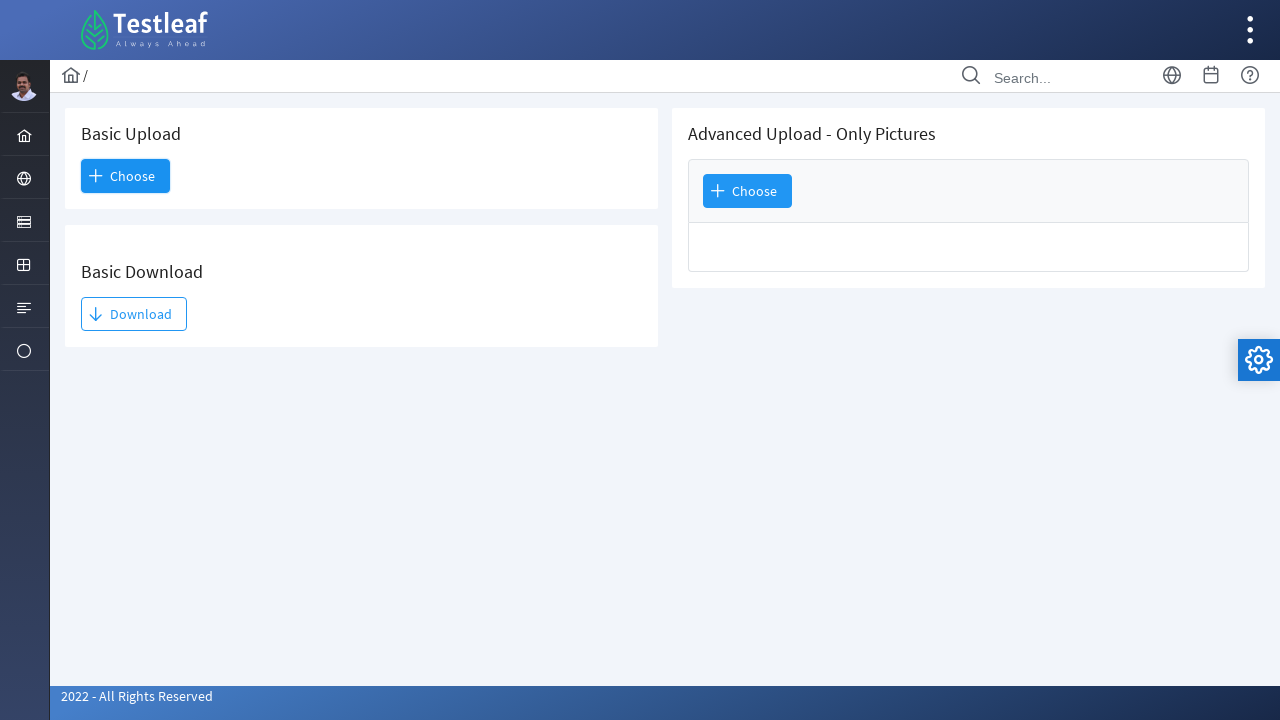

Selected temporary file in file chooser dialog
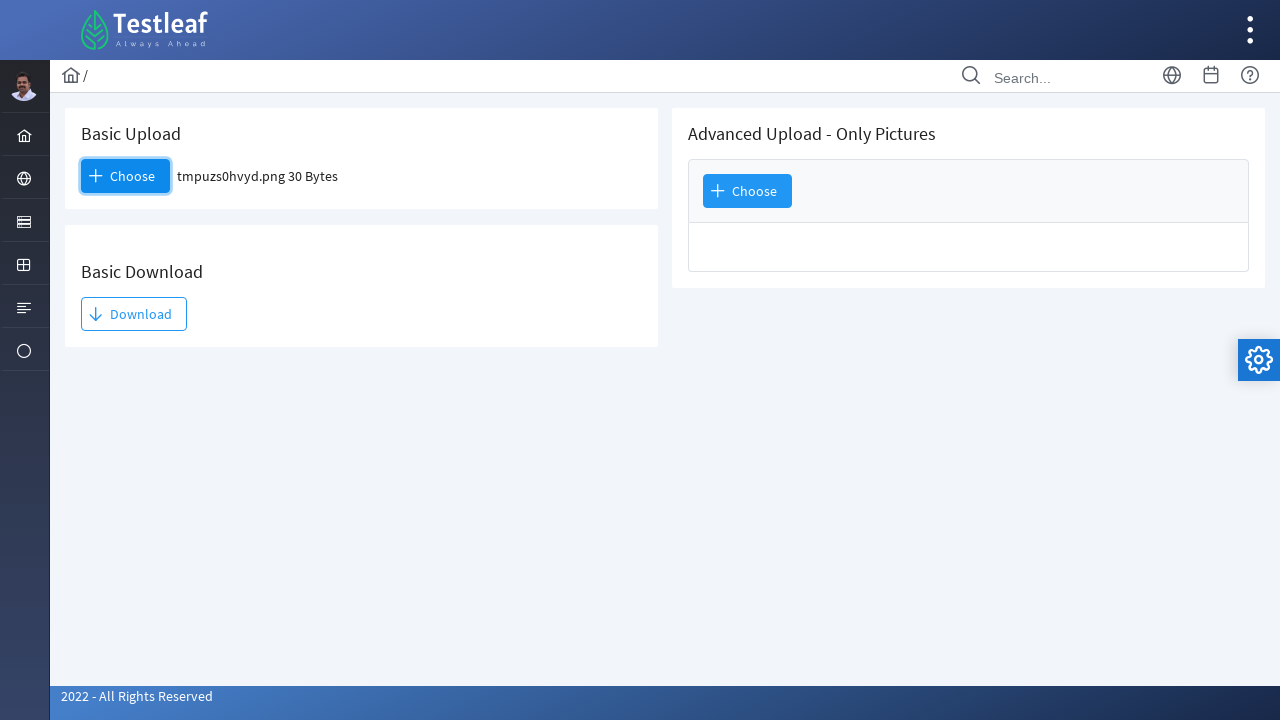

Cleaned up temporary test file
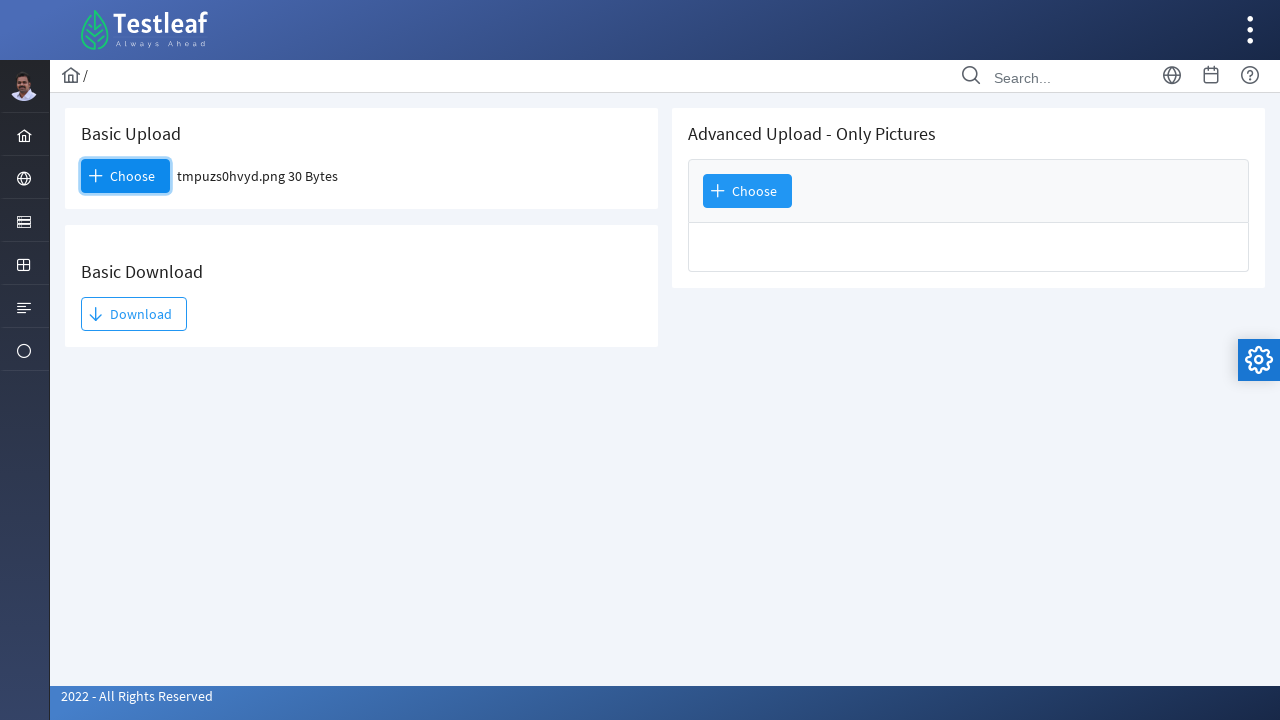

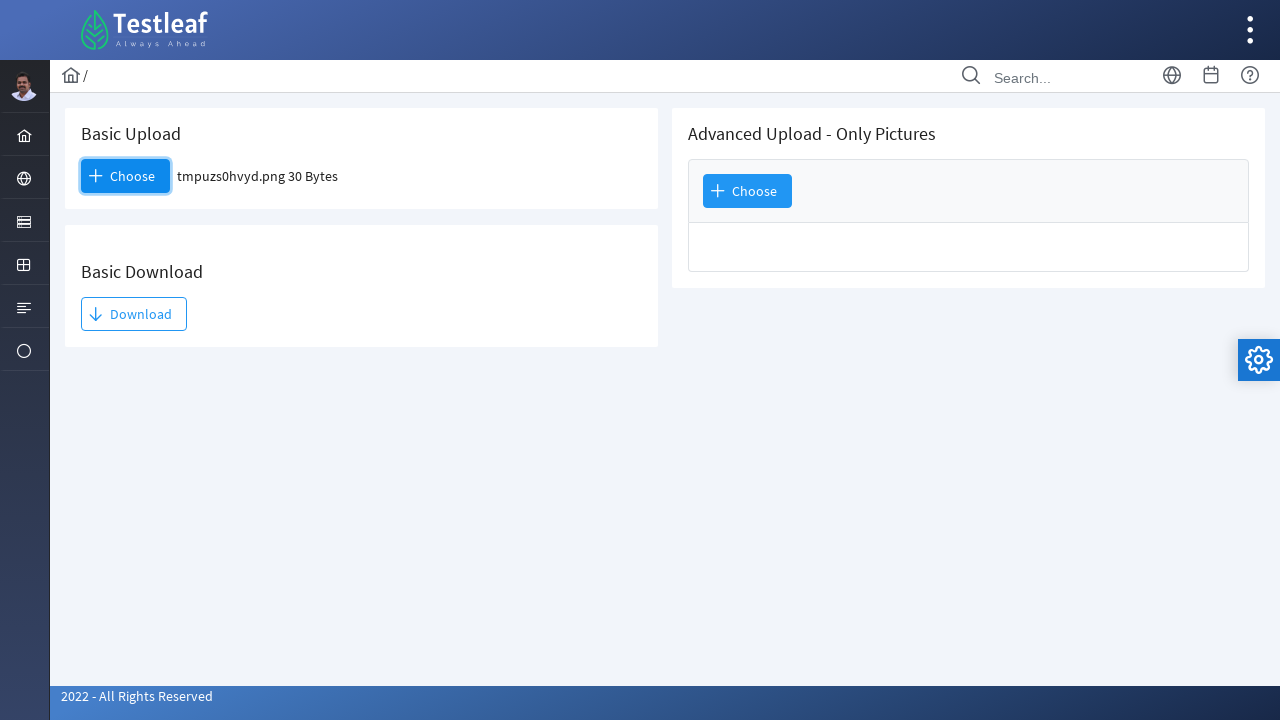